Tests static dropdown selection functionality by selecting options using different methods - by index, visible text, and value

Starting URL: https://rahulshettyacademy.com/dropdownsPractise/

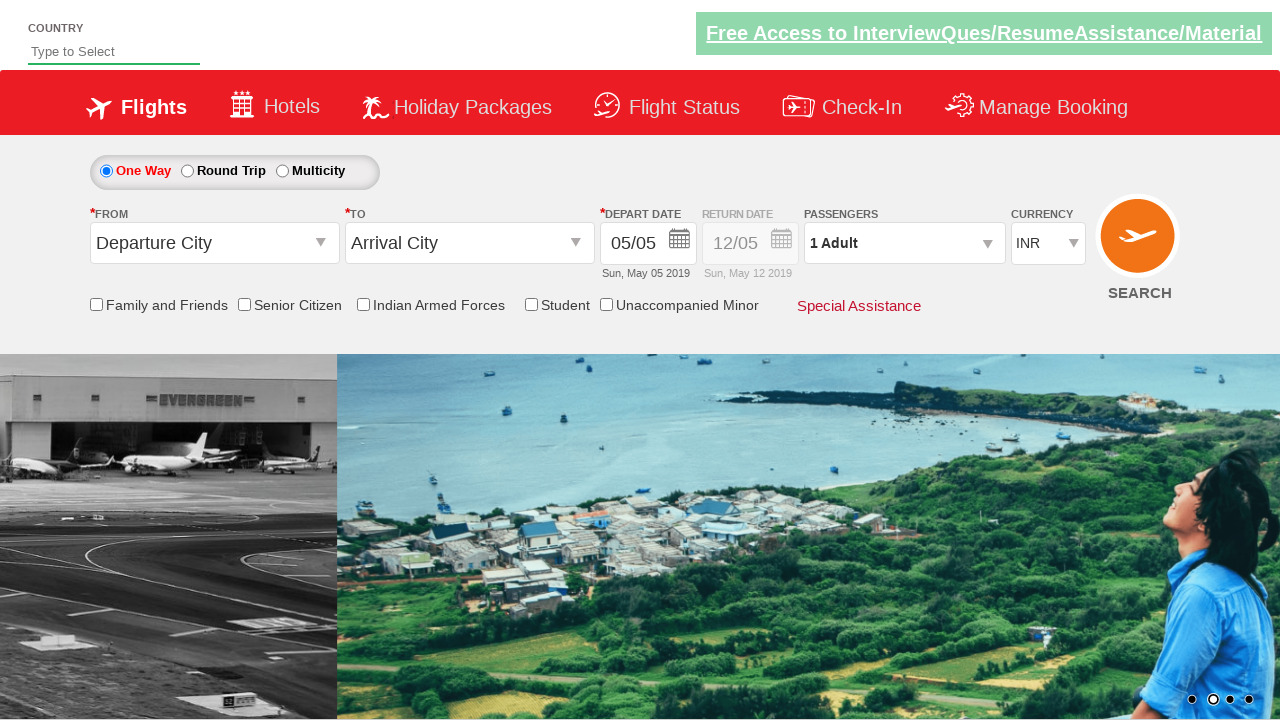

Located currency dropdown element
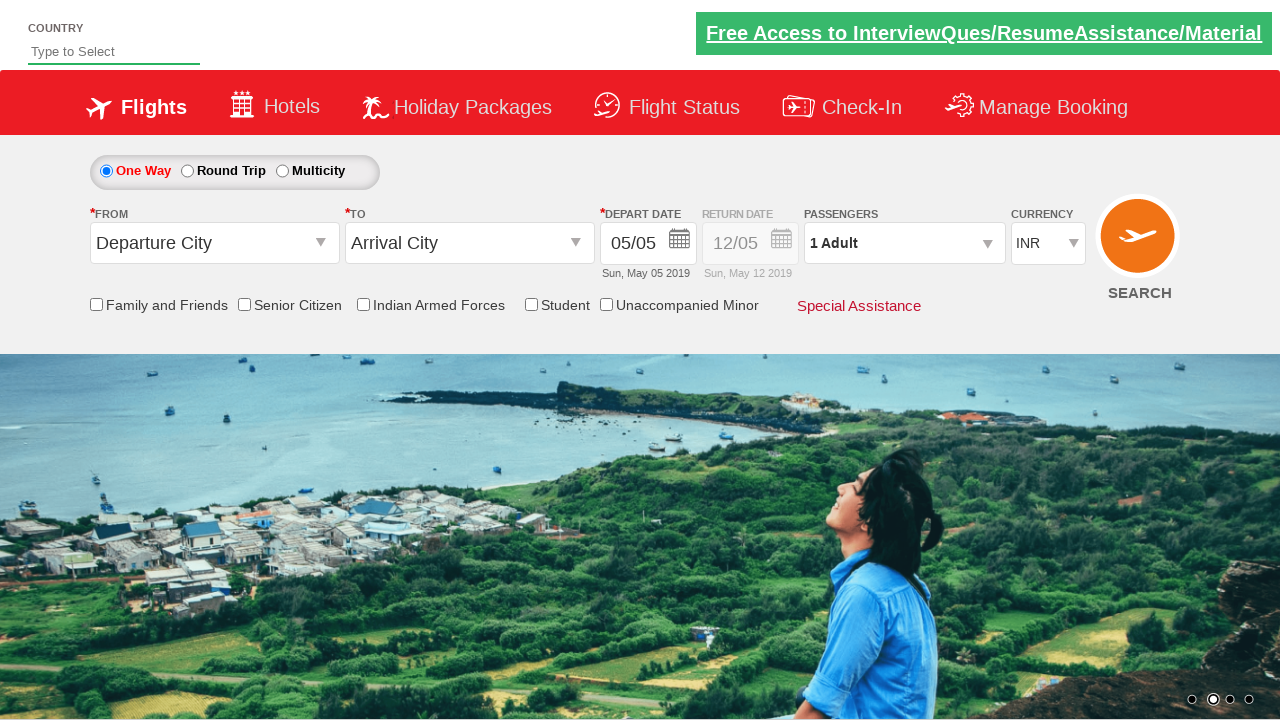

Selected 4th currency option by index (index 3) on select#ctl00_mainContent_DropDownListCurrency >> nth=0
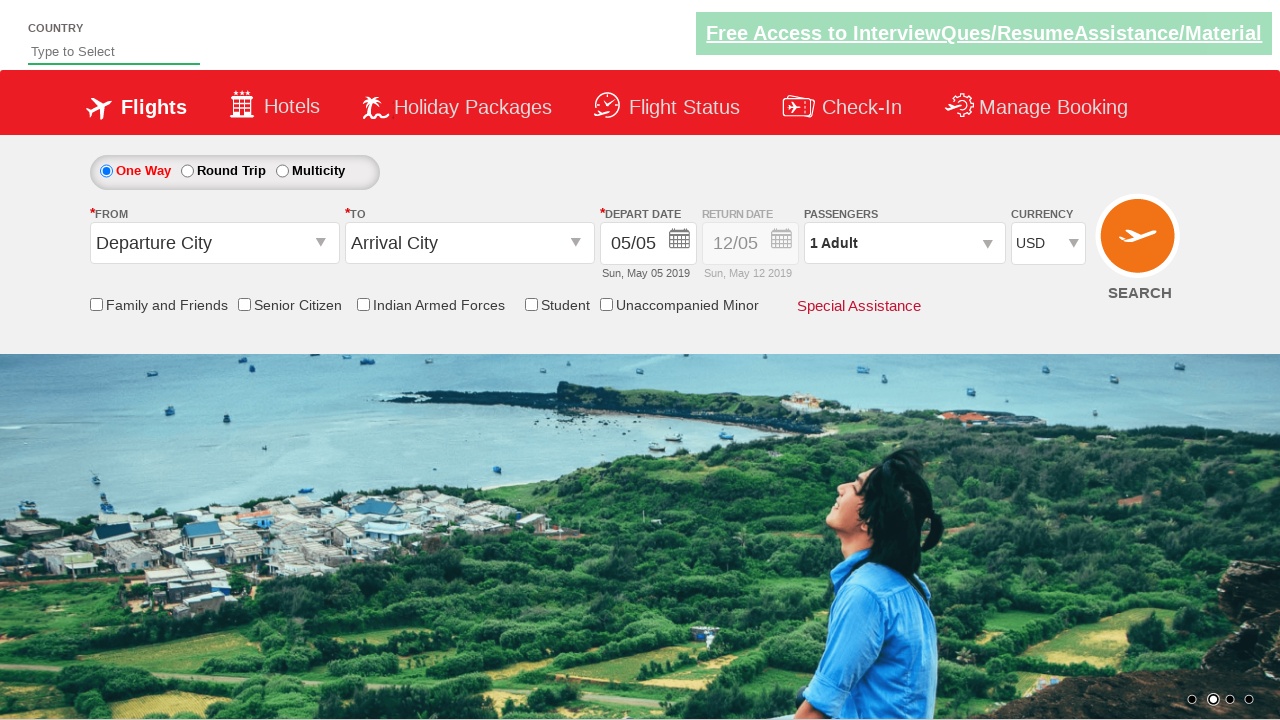

Selected currency option by visible text 'AED' on select#ctl00_mainContent_DropDownListCurrency >> nth=0
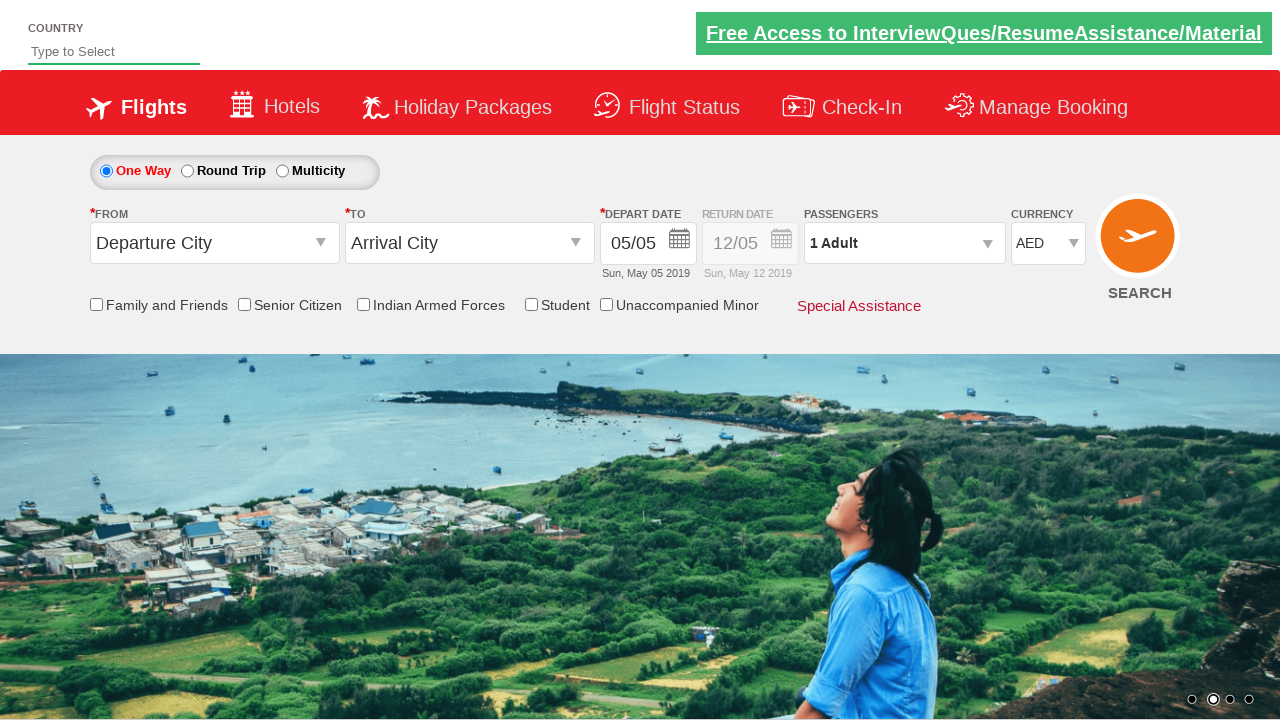

Selected currency option by value 'INR' on select#ctl00_mainContent_DropDownListCurrency >> nth=0
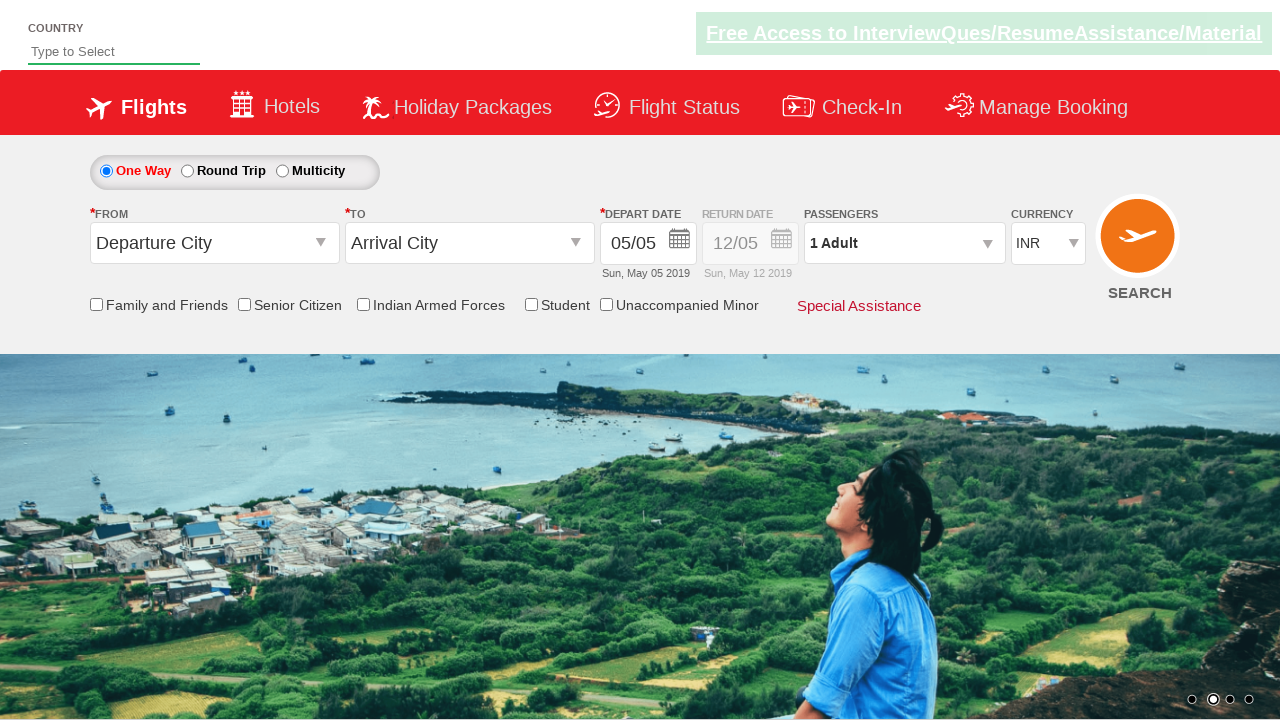

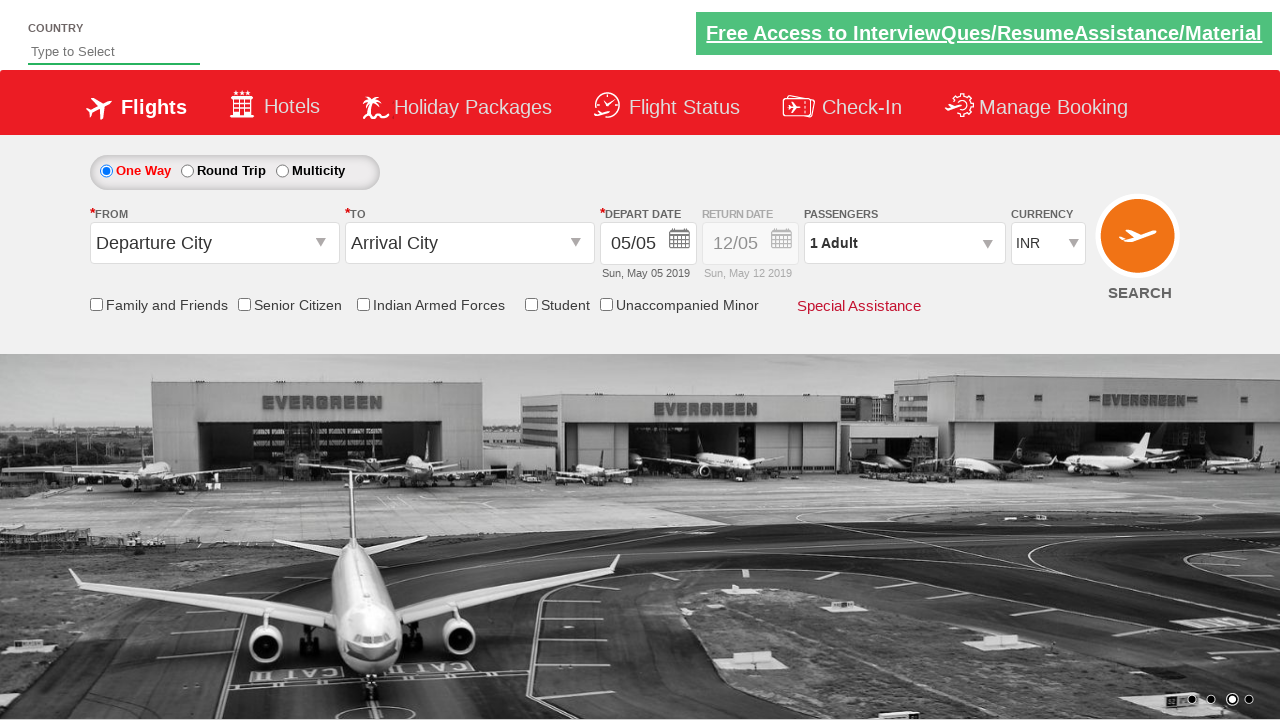